Tests navigation to Belgium Grand Prix page by clicking on it from the calendar and verifying the URL, then navigating back

Starting URL: https://www.sport-express.ru/autosport/formula1/calendar/?season=2024

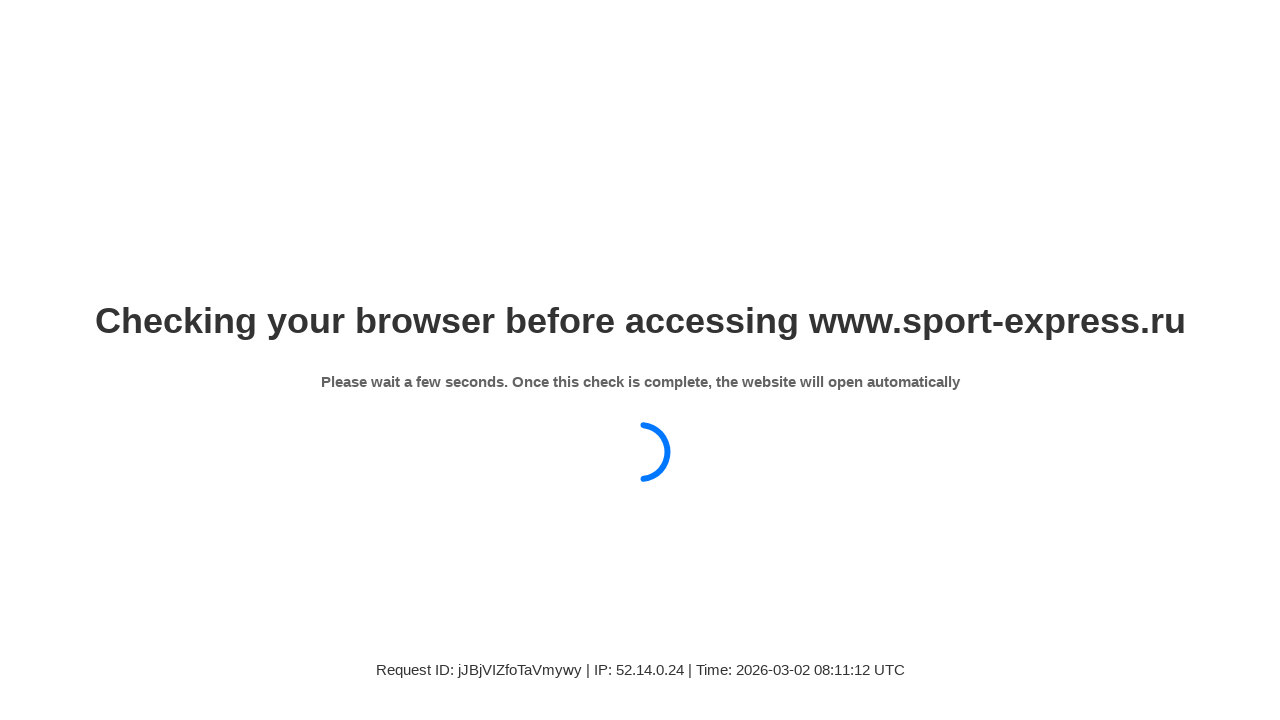

Clicked on Belgium Grand Prix link in calendar at (337, 712) on xpath=//span[contains(text(),'Гран-при Бельгии')]
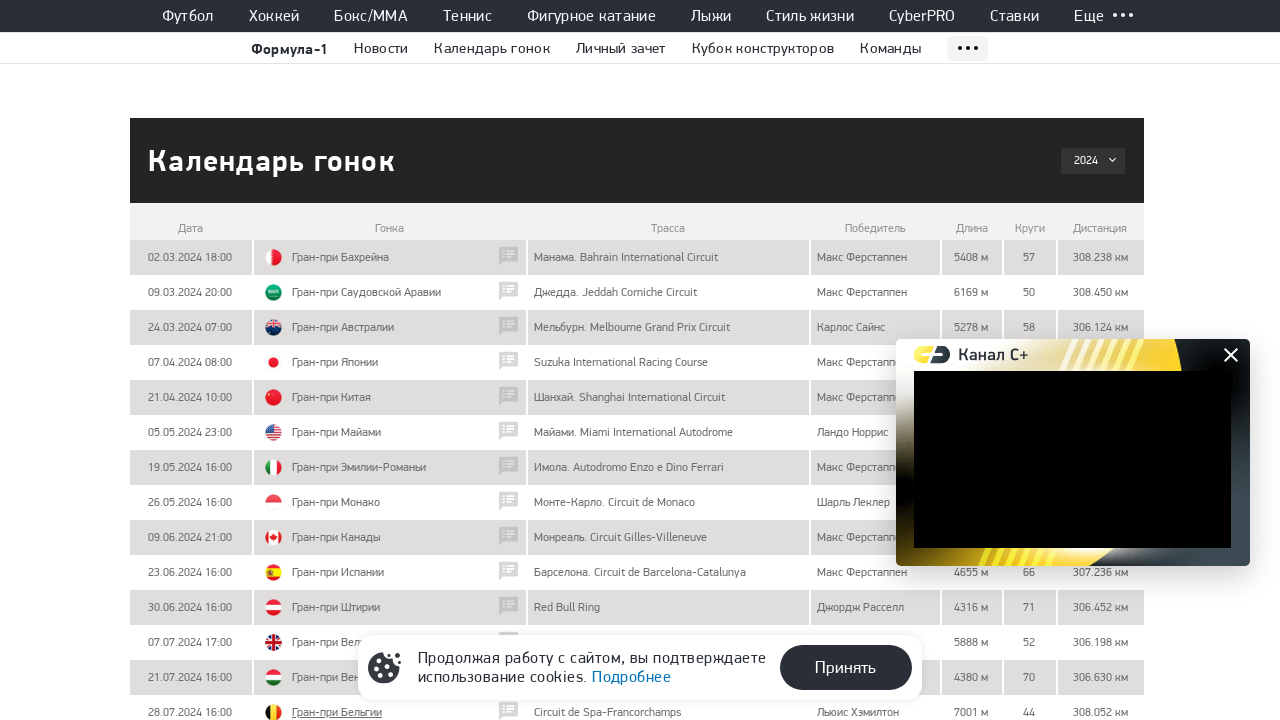

Navigated to Belgium Grand Prix page with correct URL
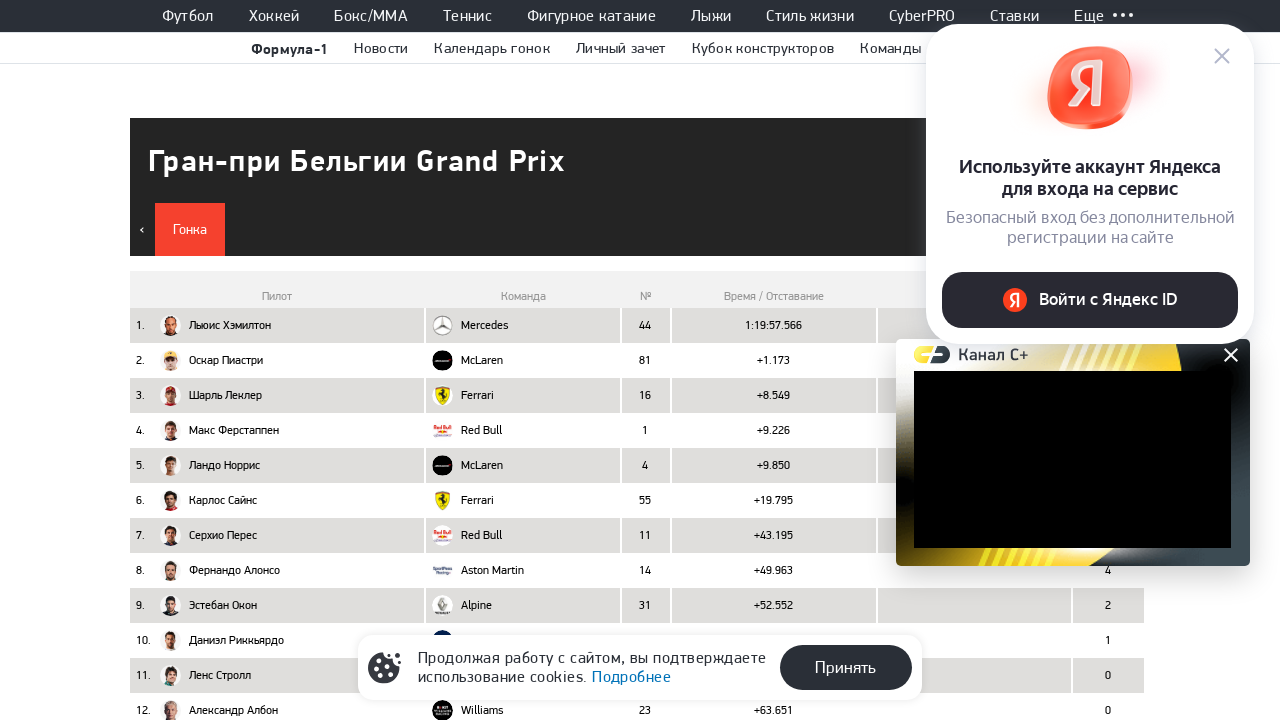

Navigated back to F1 calendar page
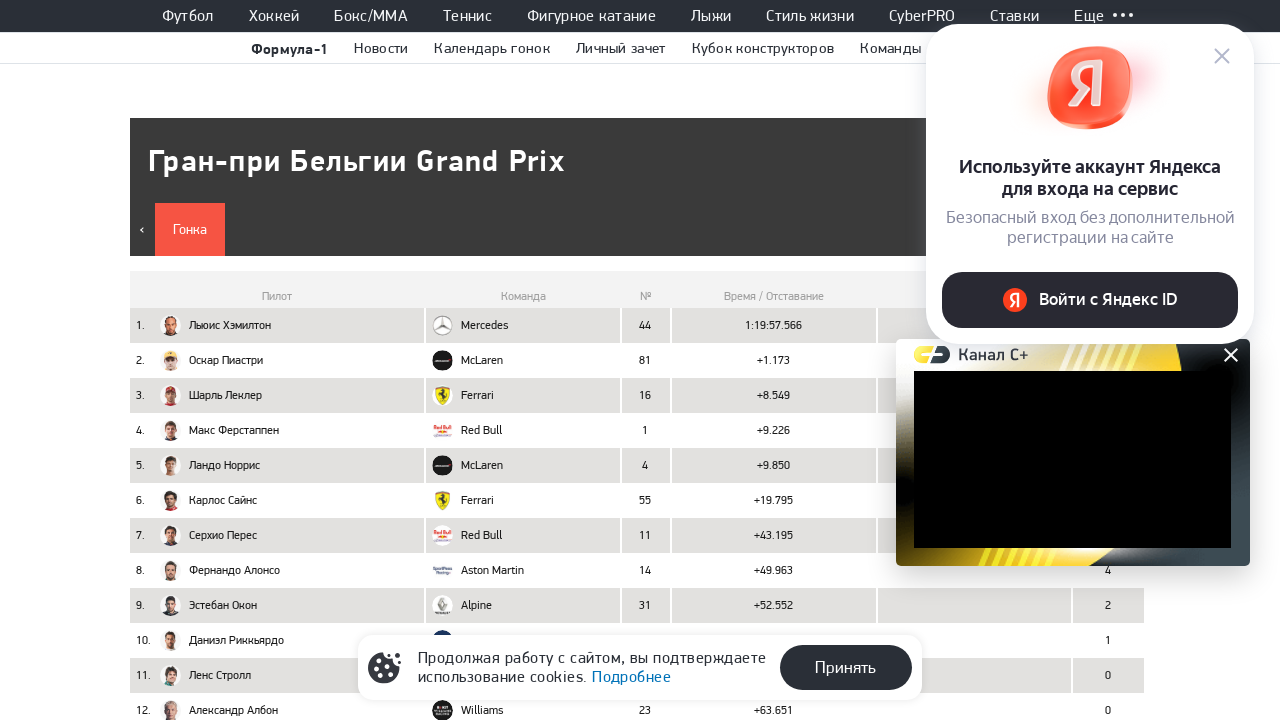

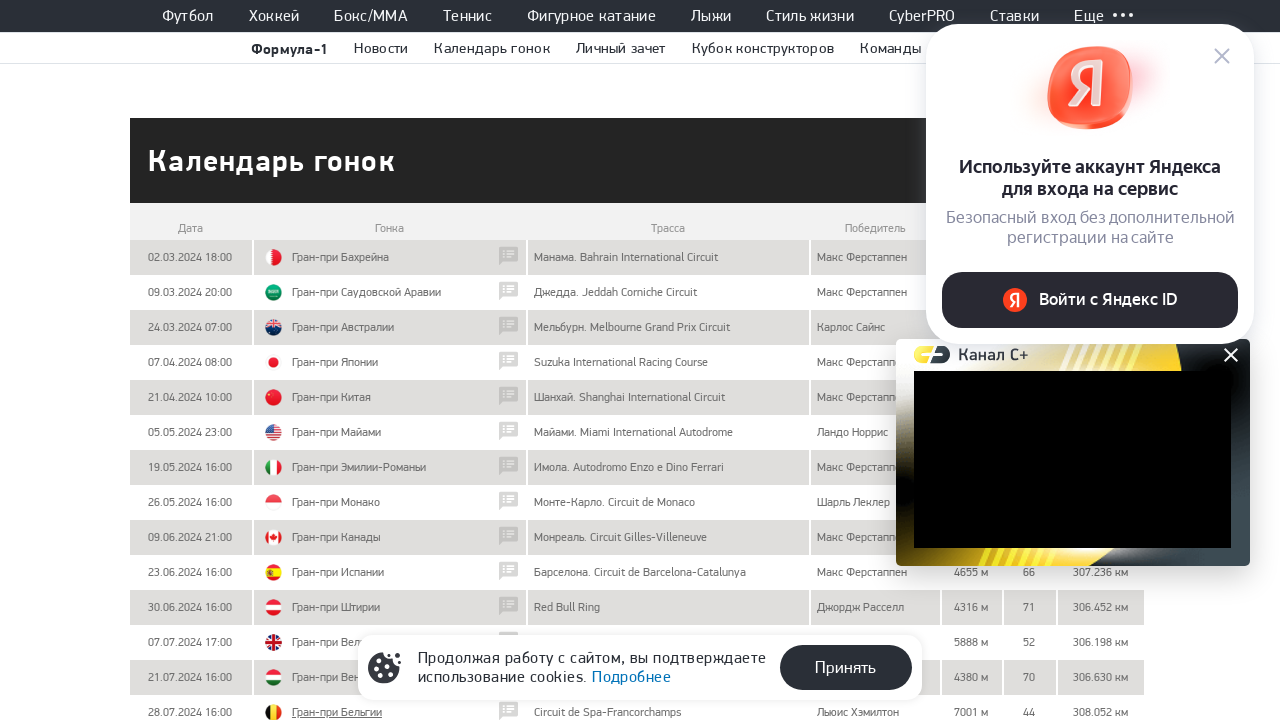